Tests click and hold functionality by locating a button and performing a click-and-hold action on it

Starting URL: https://demoqa.com/buttons

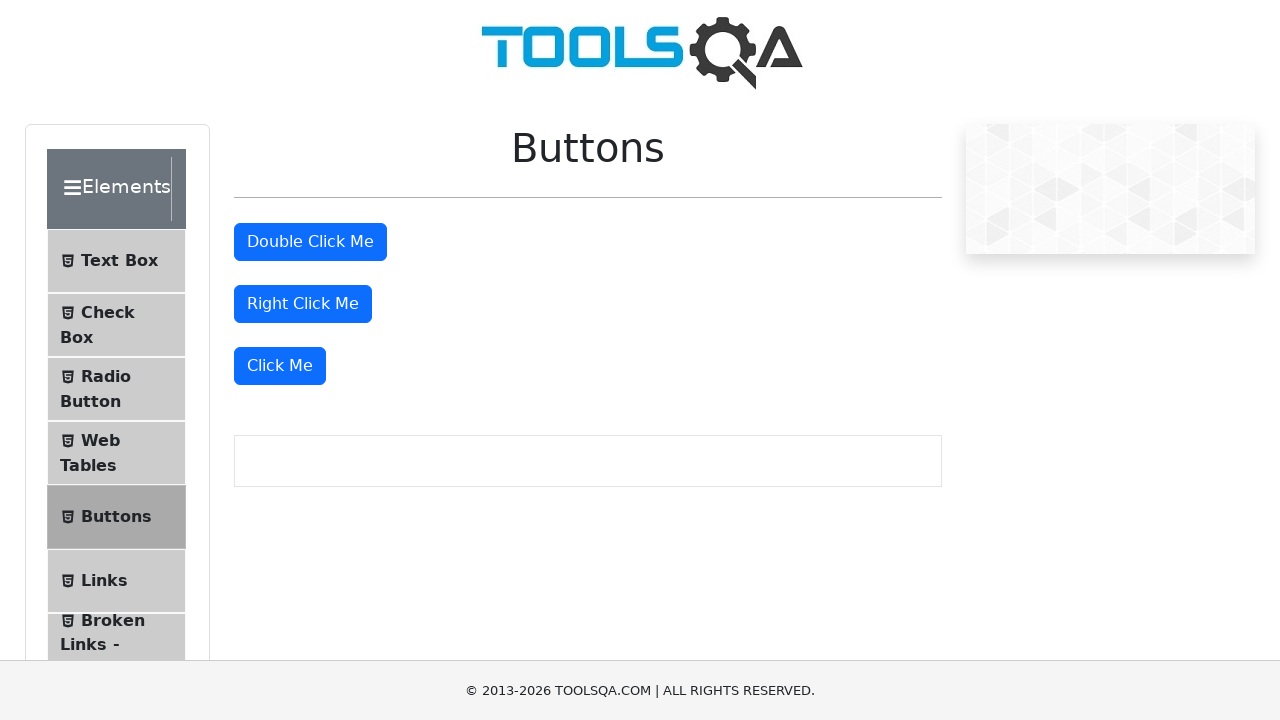

Waited for 'Click Me' button to be visible
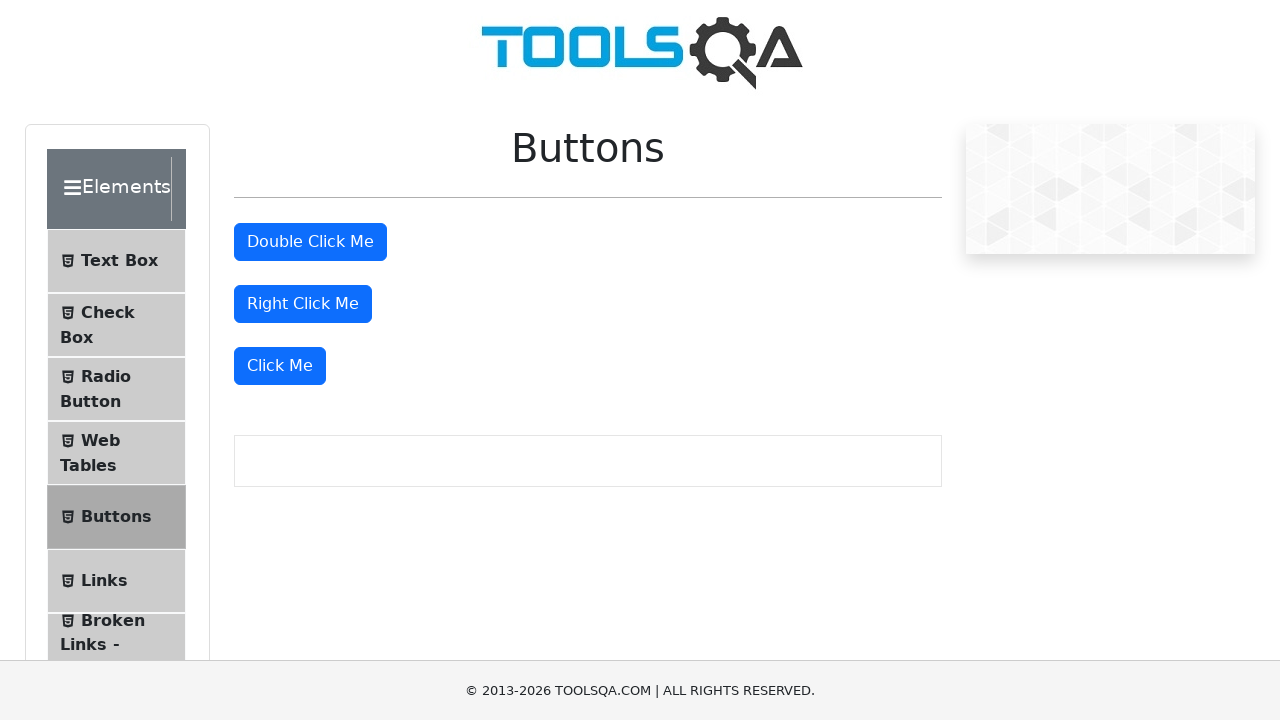

Performed click and hold action on 'Click Me' button for 1 second at (280, 366) on xpath=//button[text()='Click Me']
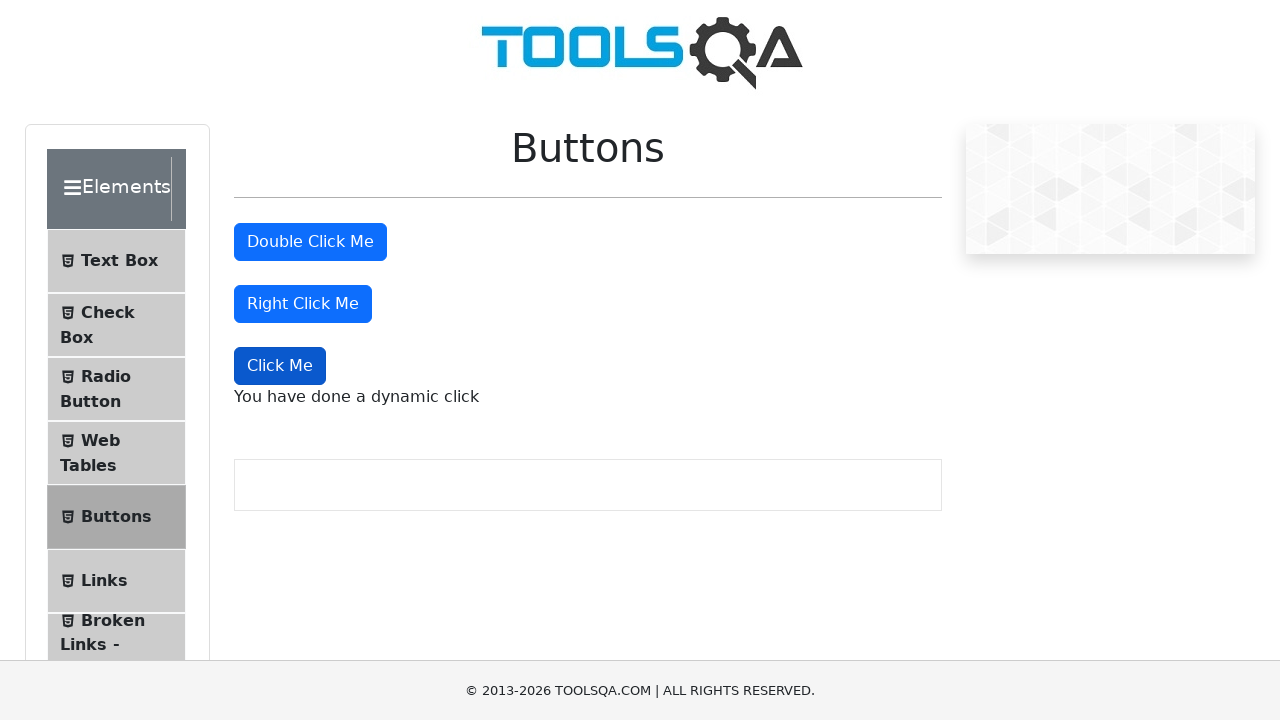

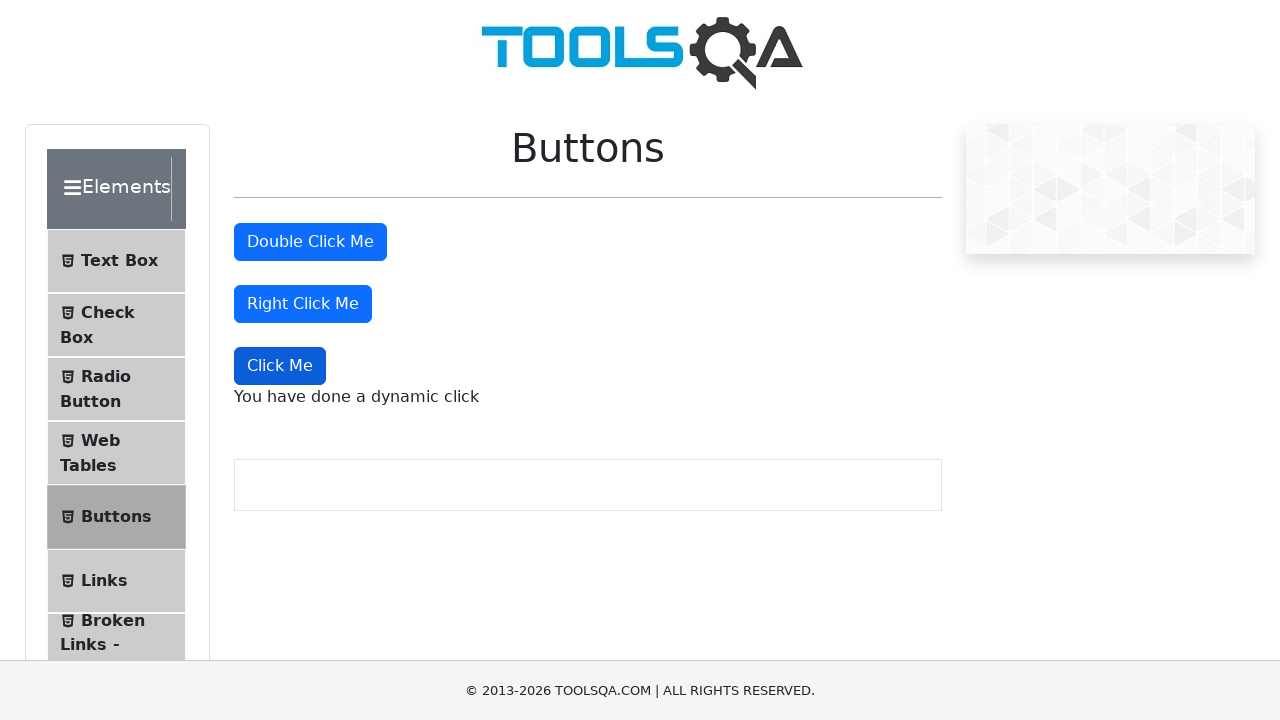